Tests Bootstrap modal window interaction by clicking a button to open the modal and filling in a text input field within the modal

Starting URL: http://seleniumpractise.blogspot.com/2016/11/handle-bootstrap-model-dialog-in.html

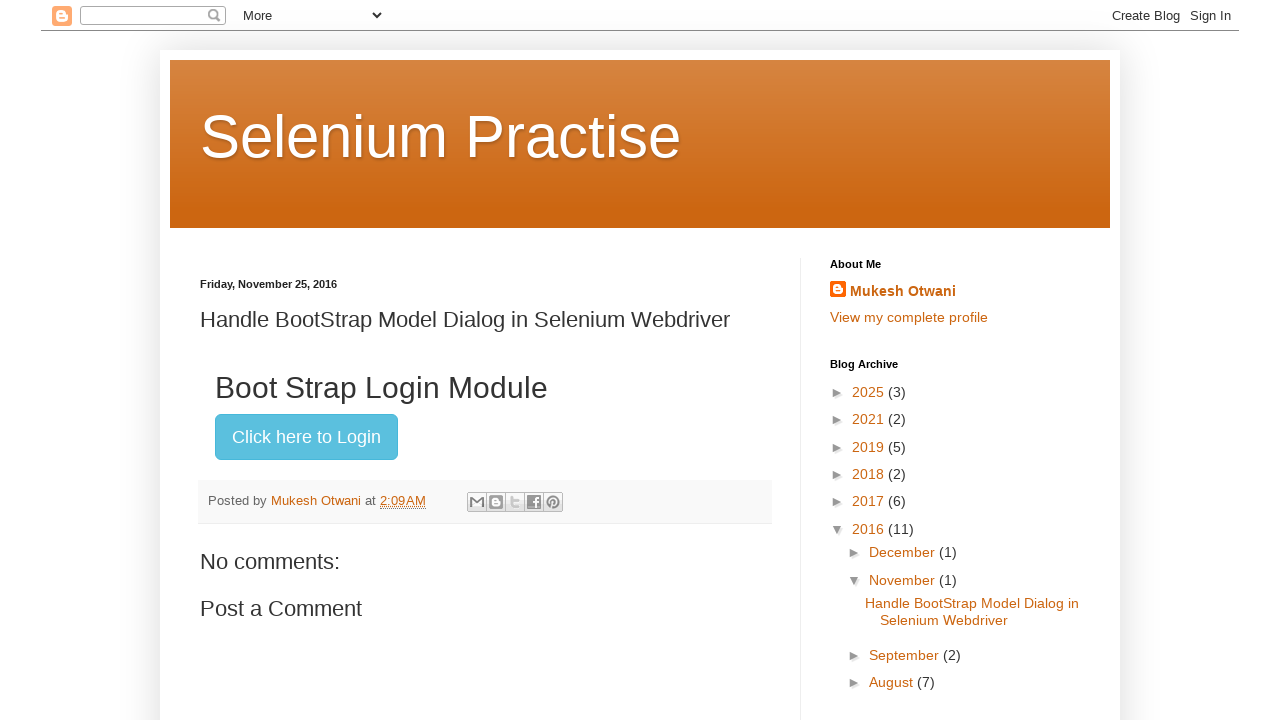

Clicked 'Click here to Login' button to open Bootstrap modal at (306, 437) on xpath=//button[text()='Click here to Login']
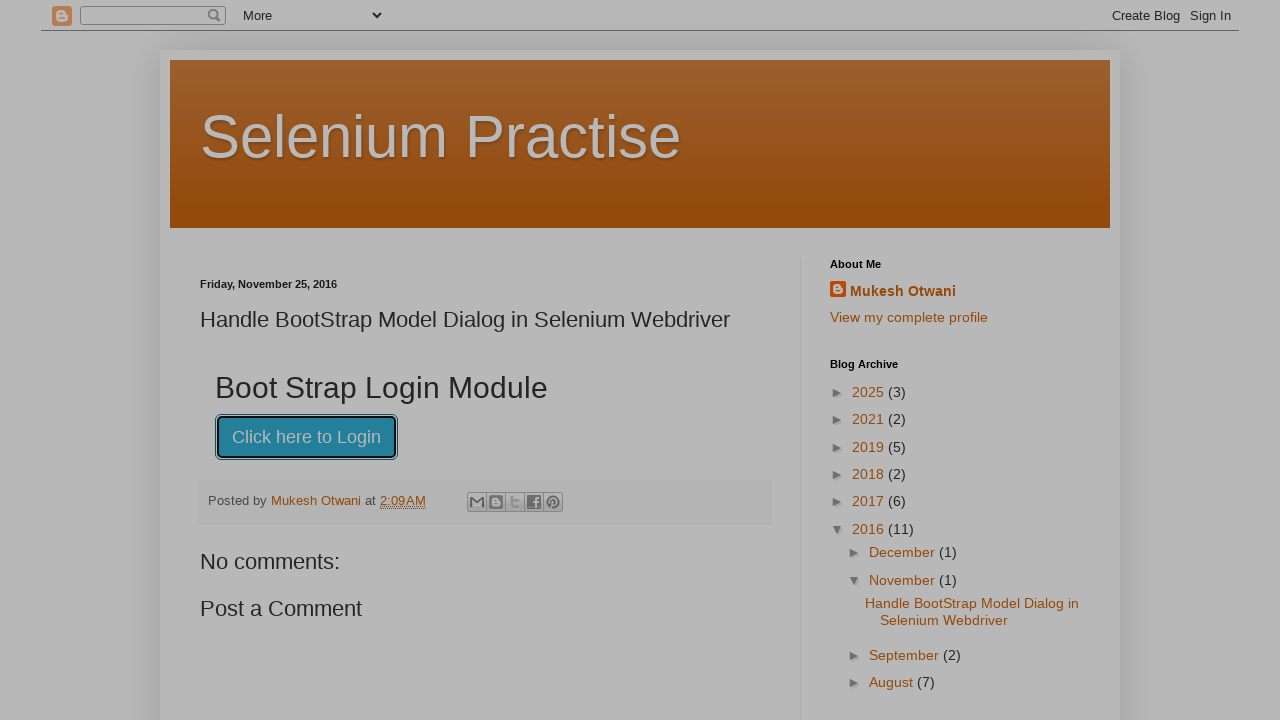

Modal dialog loaded and input field appeared
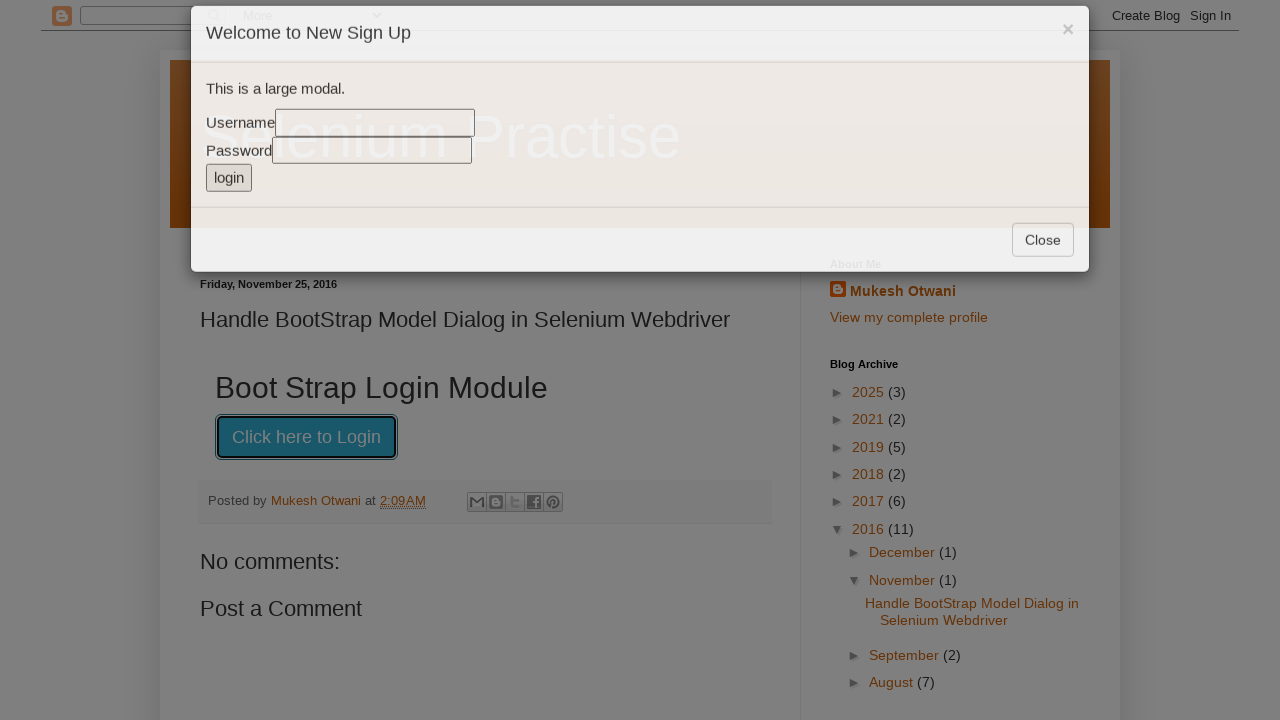

Filled text input field in modal with 'RajeshKumar' on xpath=//p[text()='This is a large modal.']/following-sibling::input
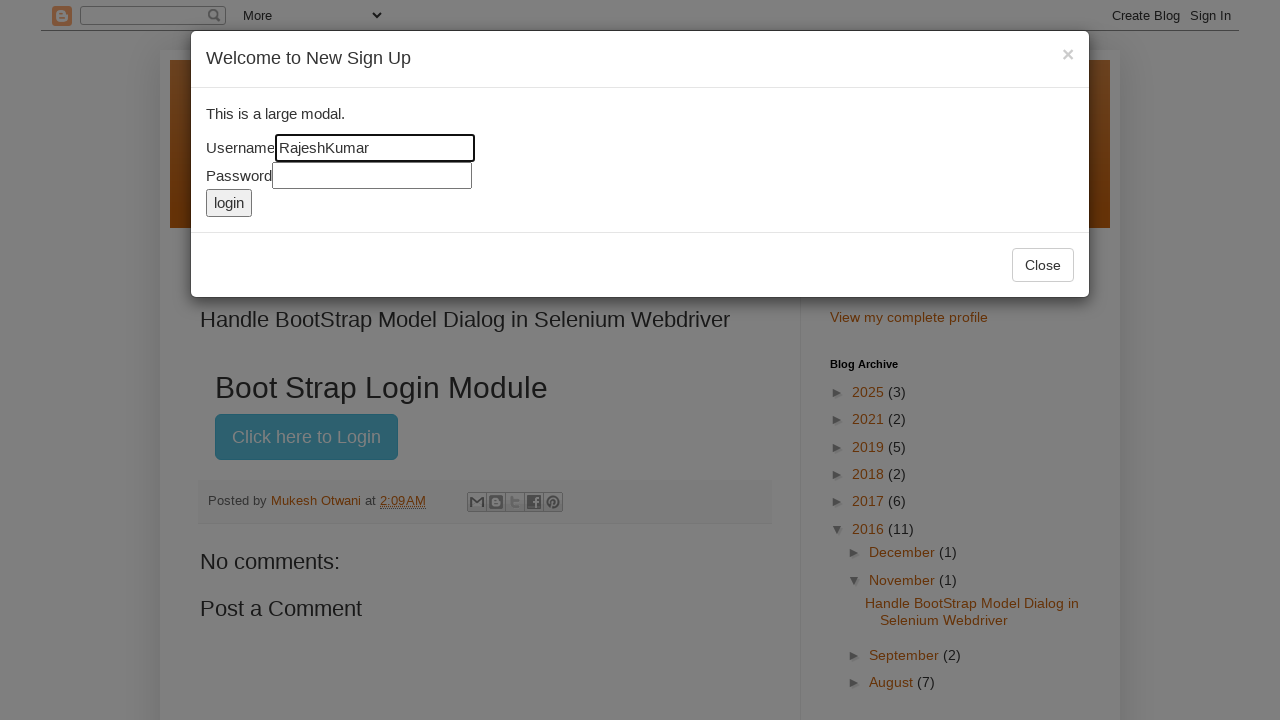

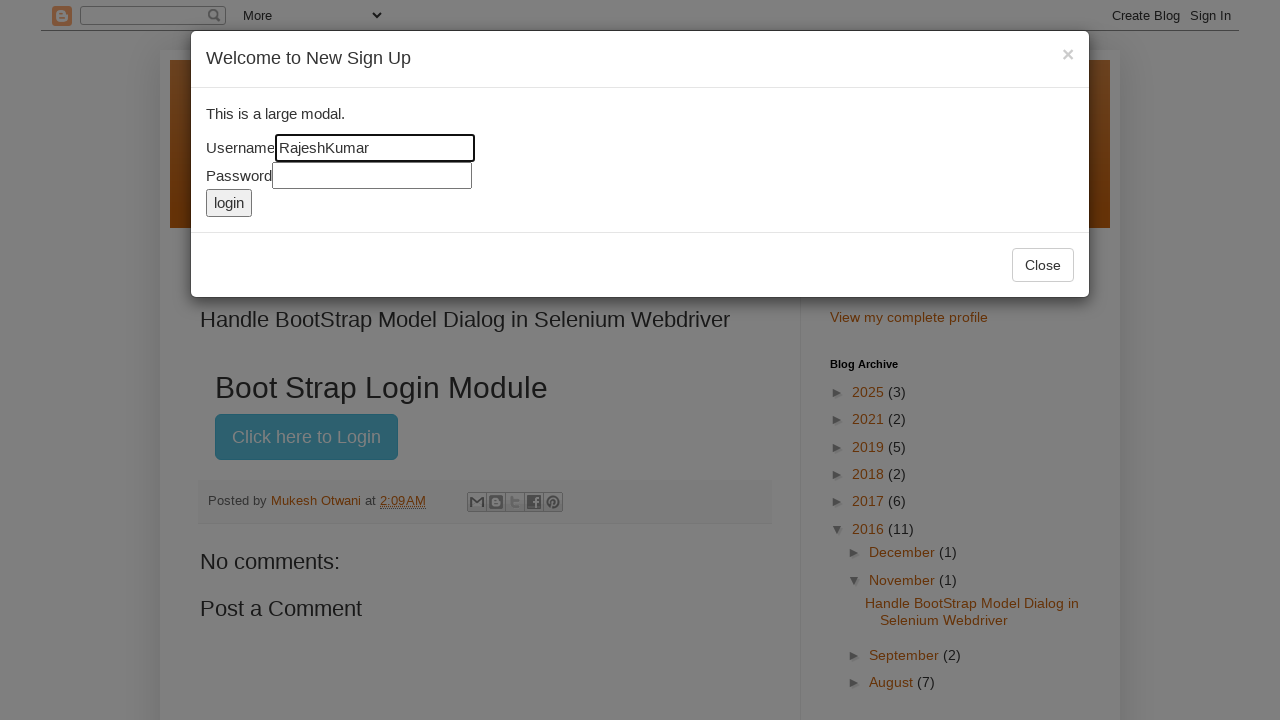